Tests XPath traversal methods by locating sibling and parent elements in the page header

Starting URL: https://rahulshettyacademy.com/AutomationPractice/

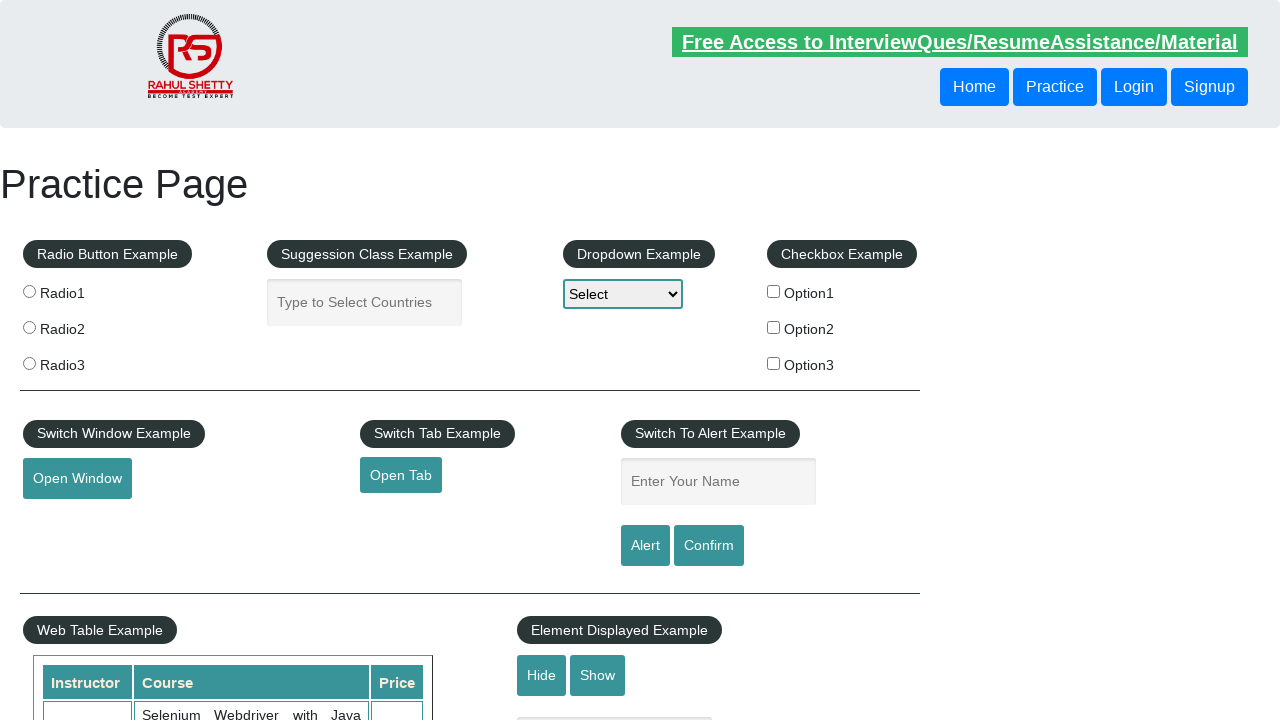

Navigated to AutomationPractice page
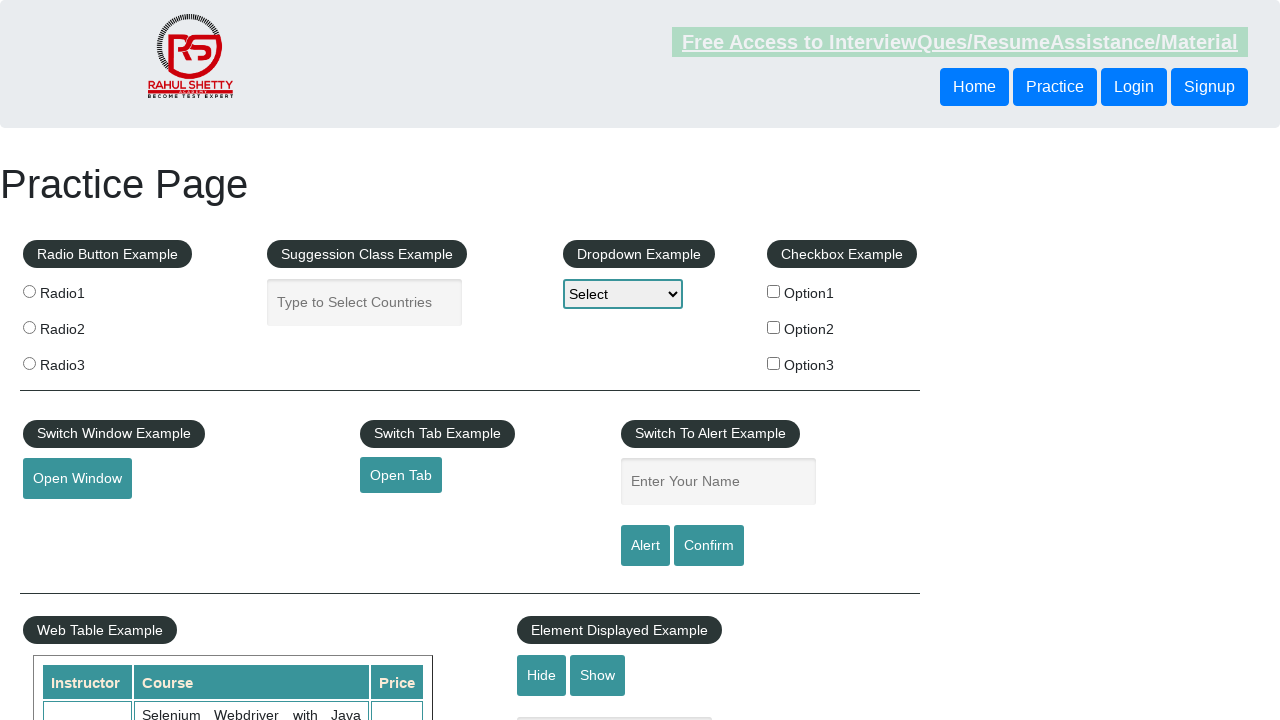

Located sibling button using XPath following-sibling and retrieved text content
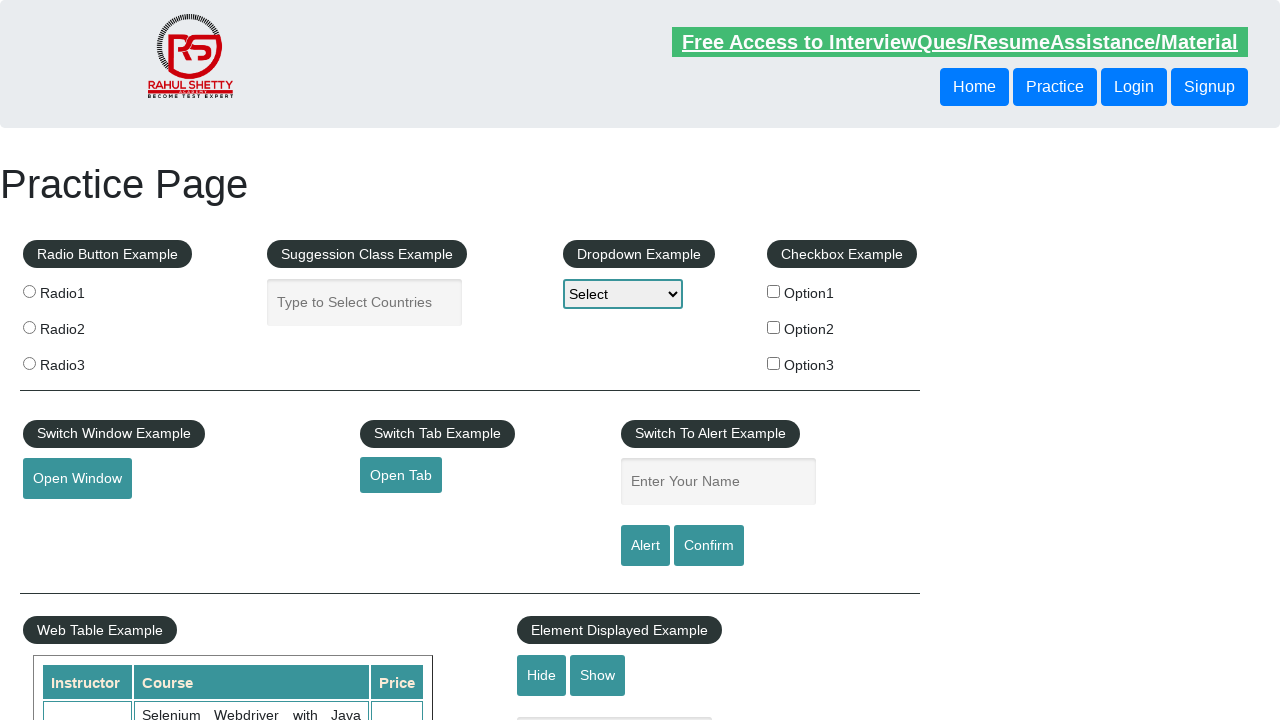

Located button using XPath parent traversal and retrieved text content
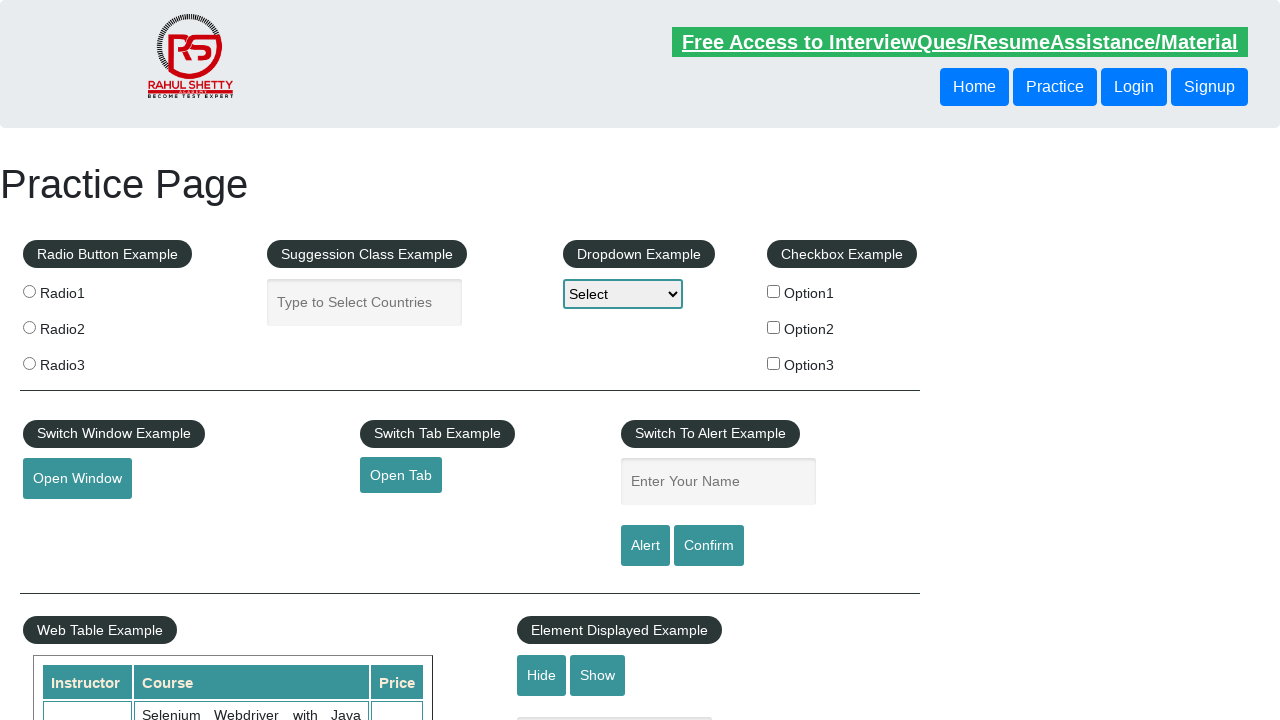

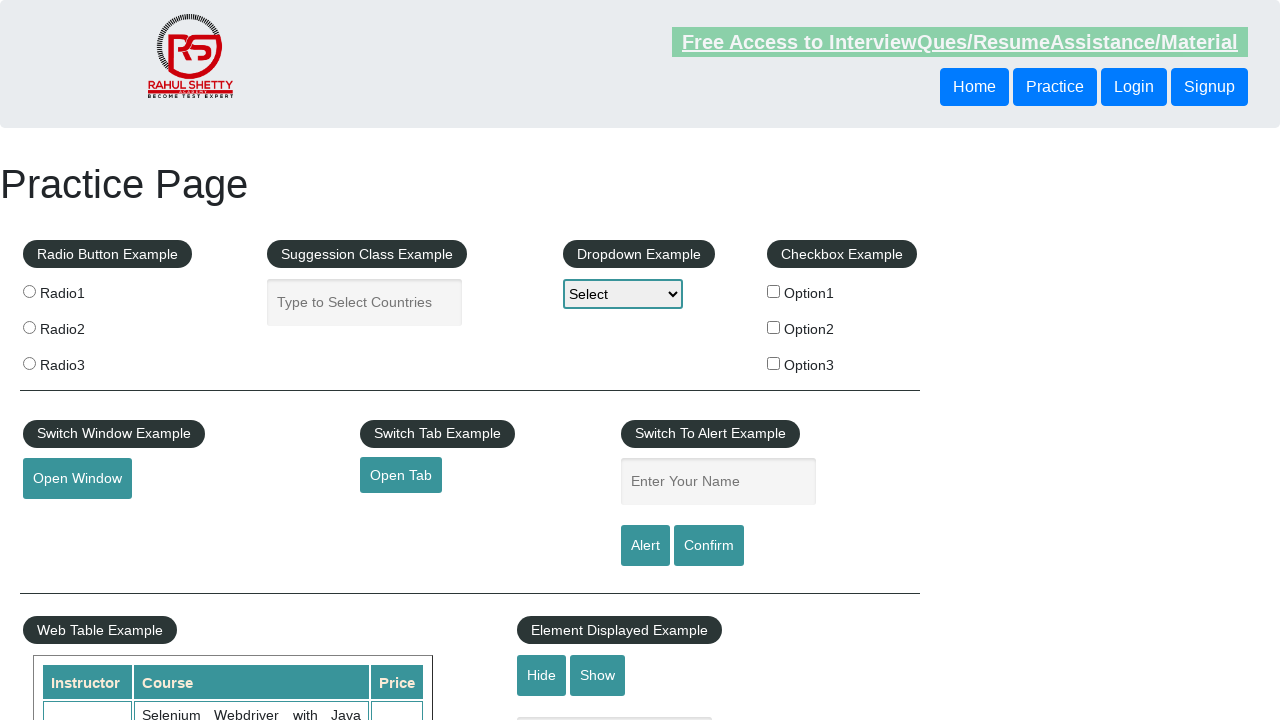